Tests dropdown functionality by verifying the available options and selecting different values from a dropdown menu

Starting URL: https://the-internet.herokuapp.com/dropdown

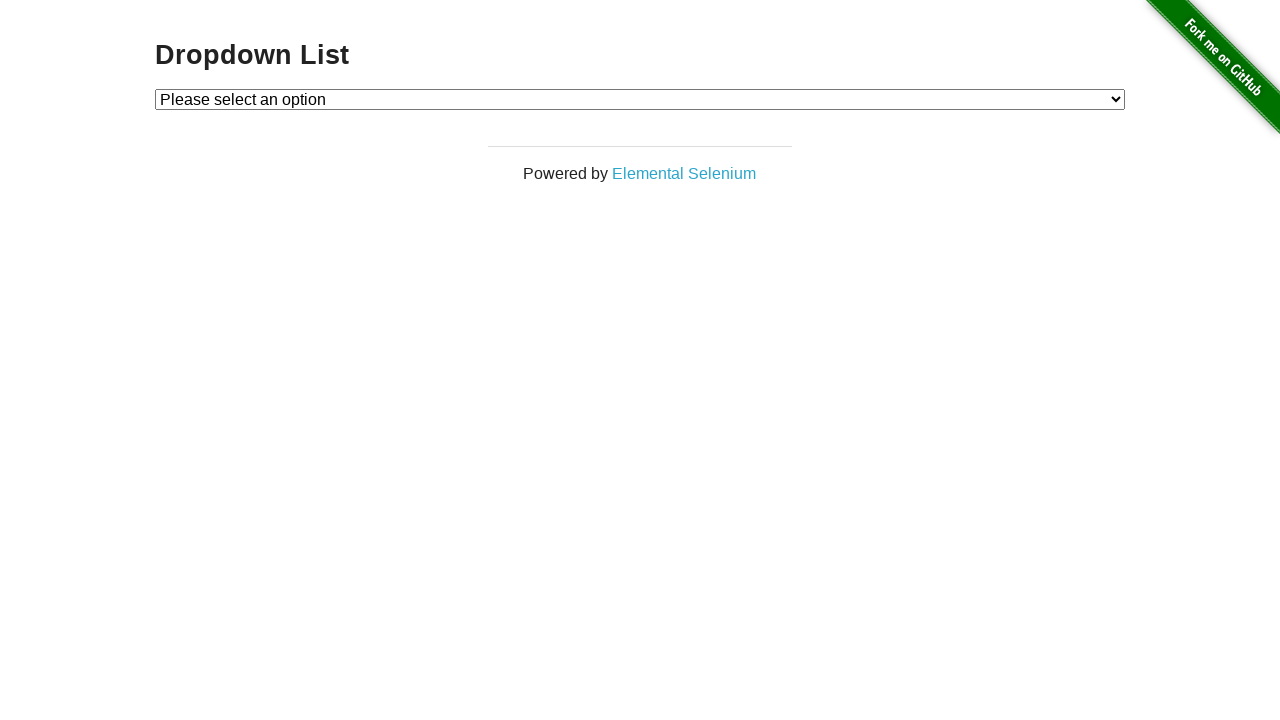

Dropdown element is visible and ready
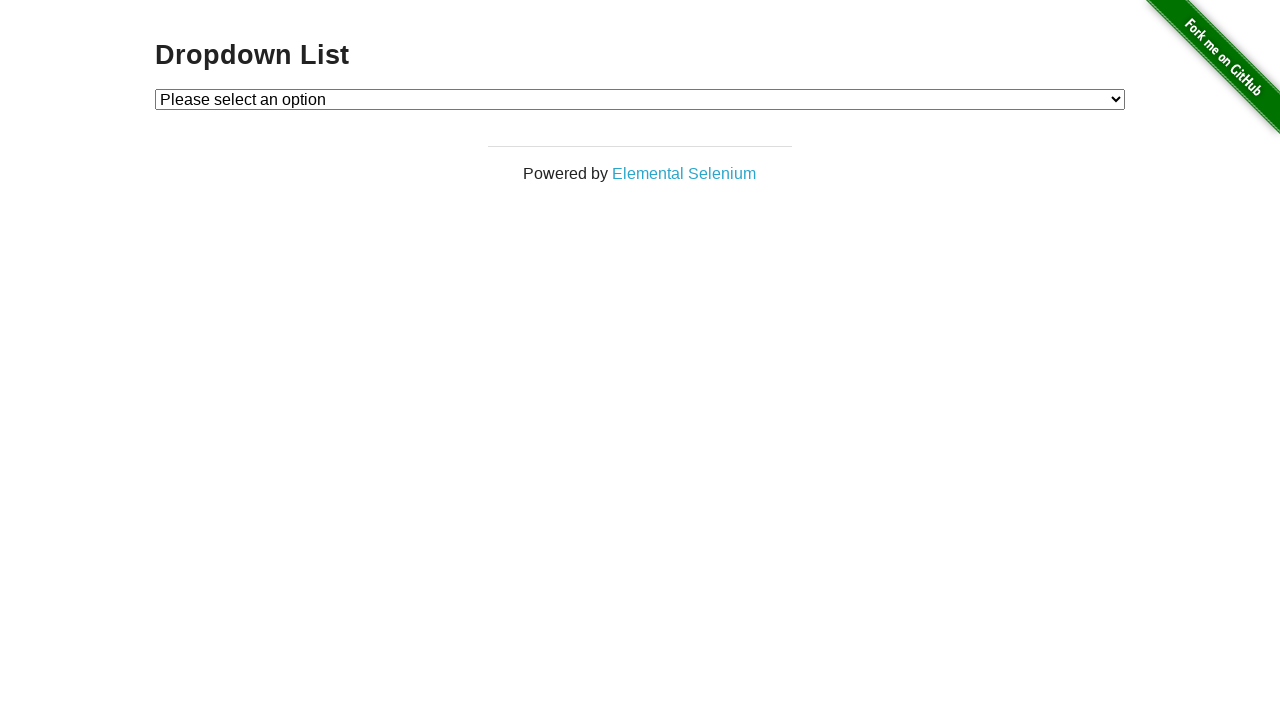

Verified first option text is 'Please select an option'
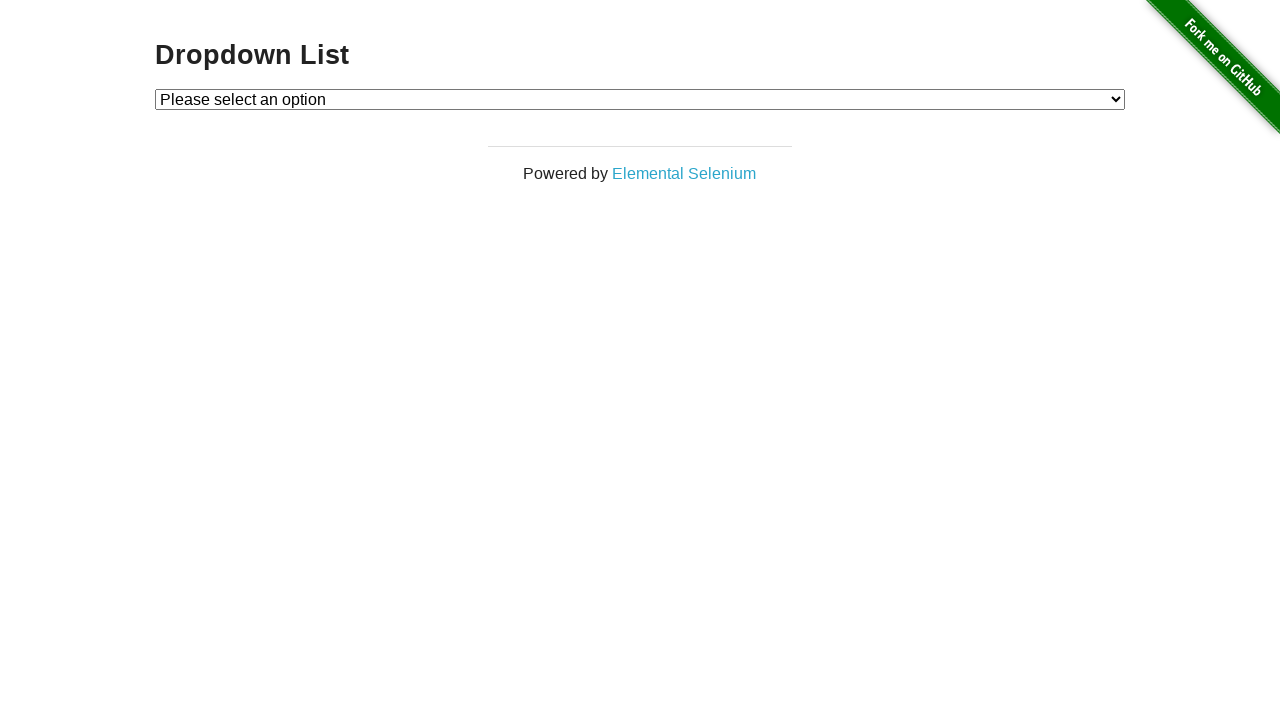

Verified second option text is 'Option 1'
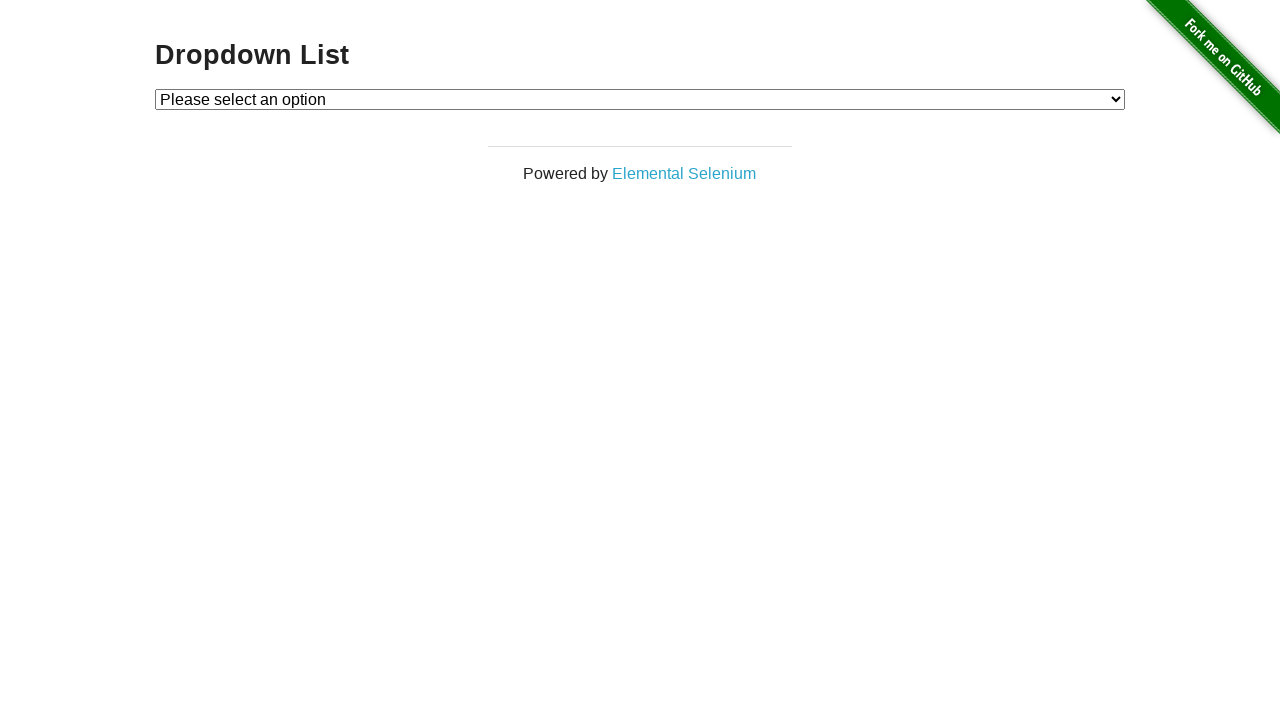

Verified third option text is 'Option 2'
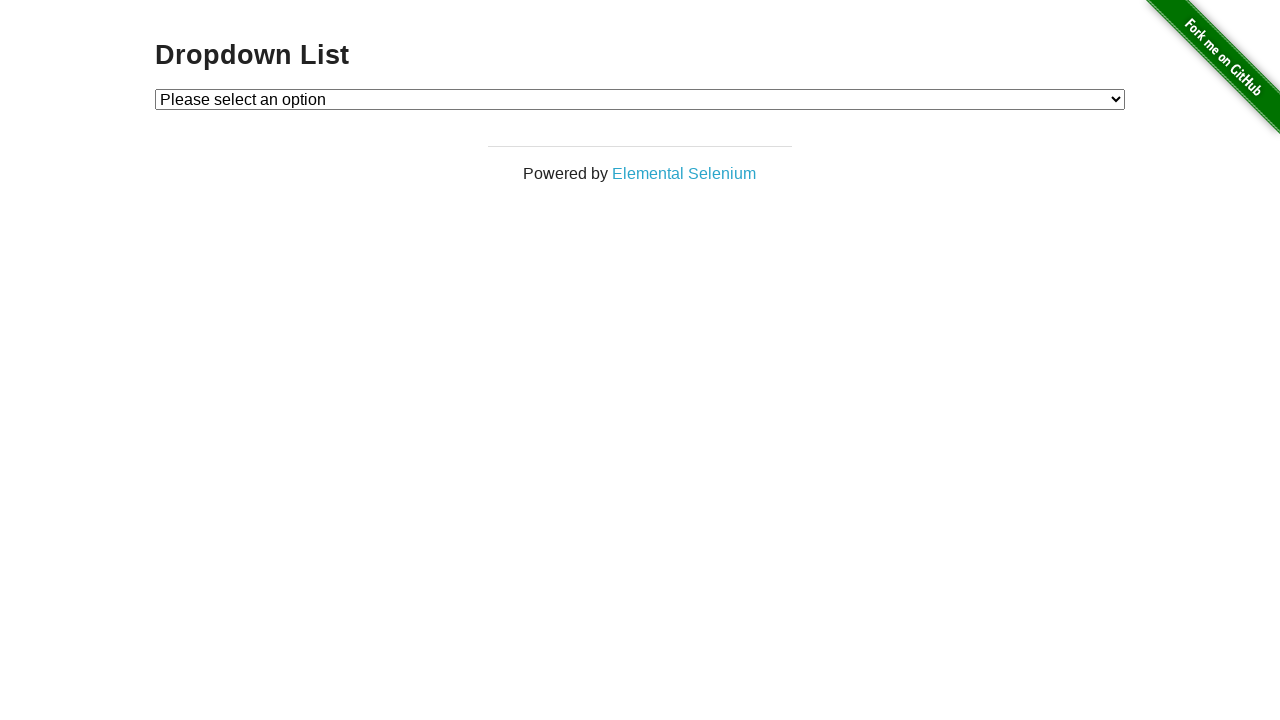

Clicked on dropdown menu at (640, 99) on #dropdown
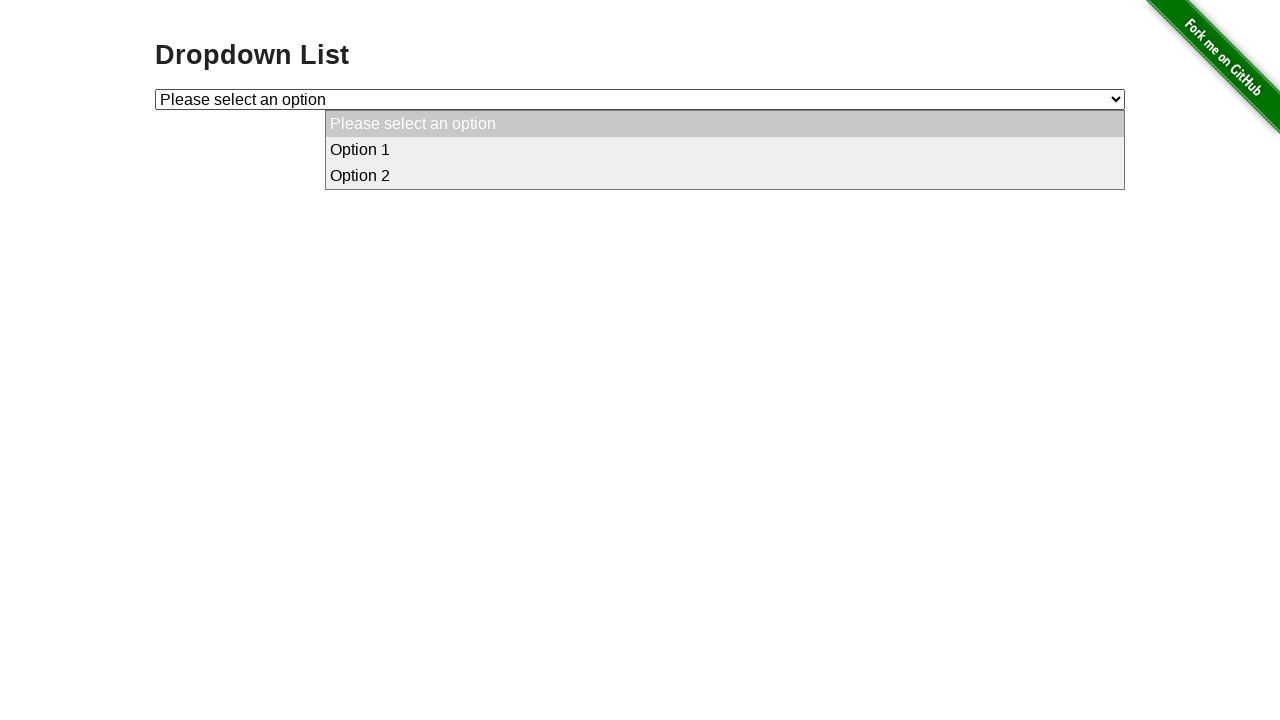

Selected 'Option 1' from dropdown on #dropdown
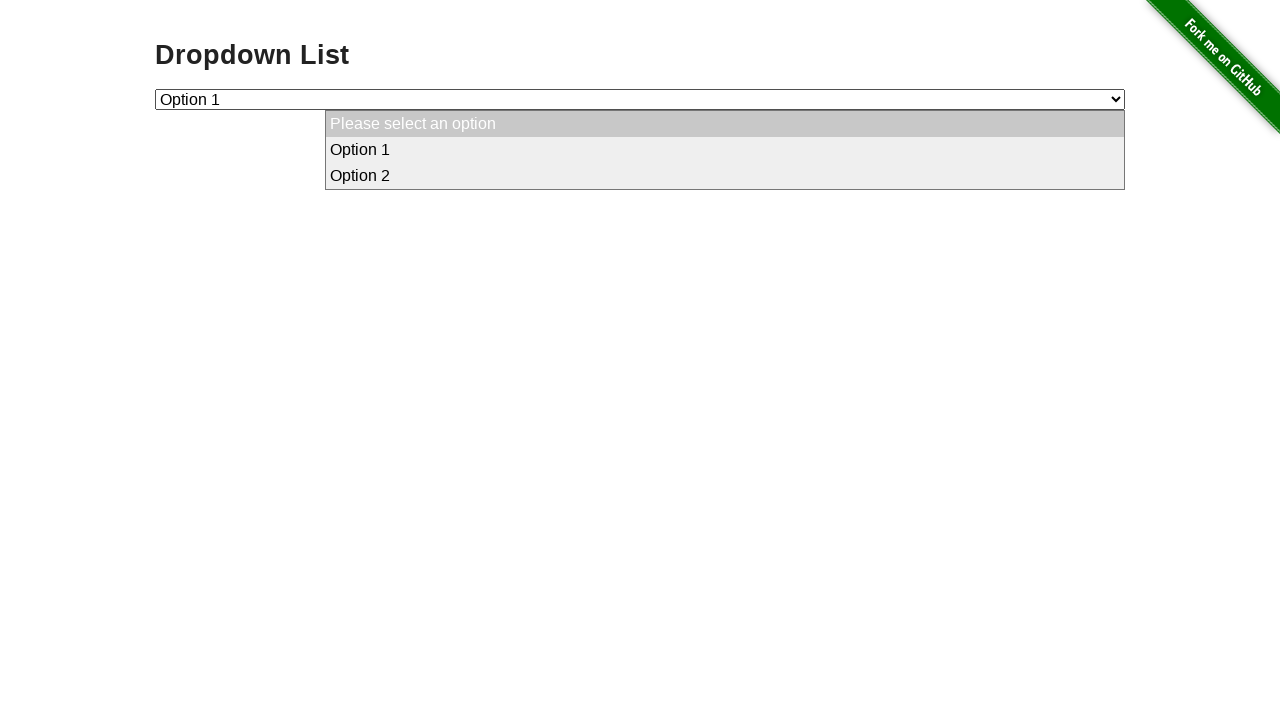

Verified that Option 1 (value '1') is now selected
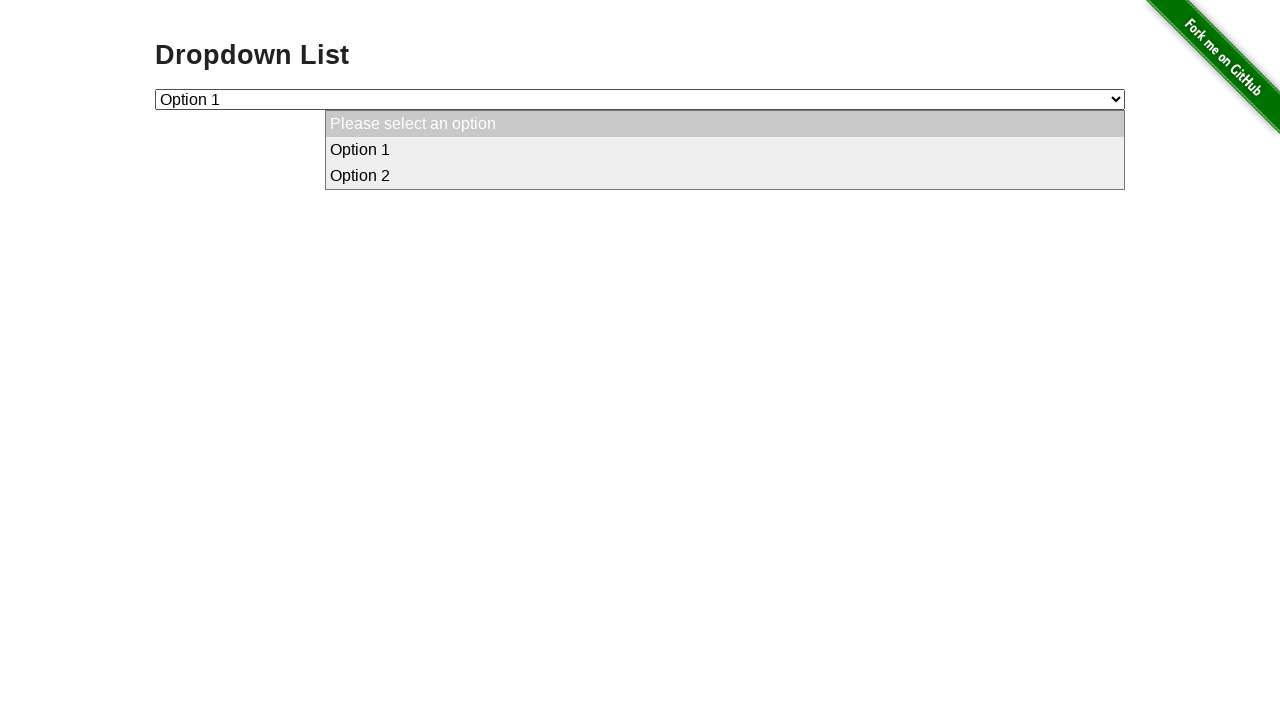

Selected 'Option 2' from dropdown on #dropdown
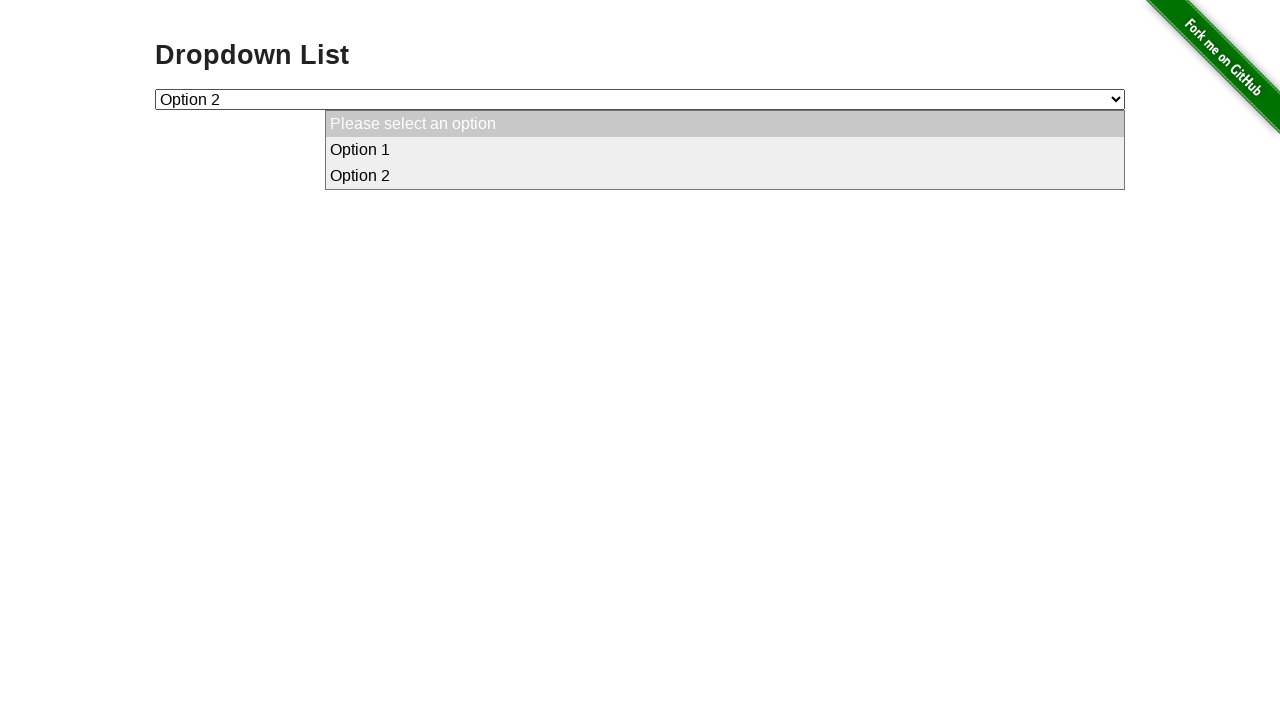

Verified that Option 2 (value '2') is now selected
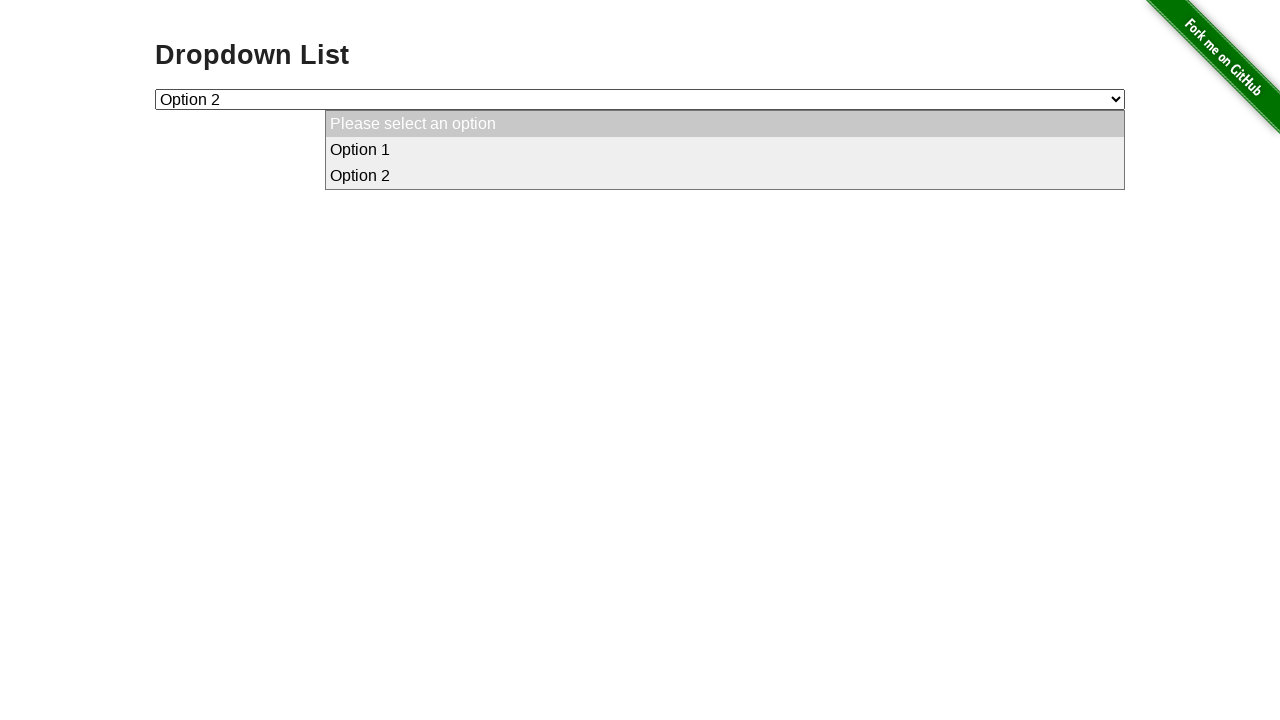

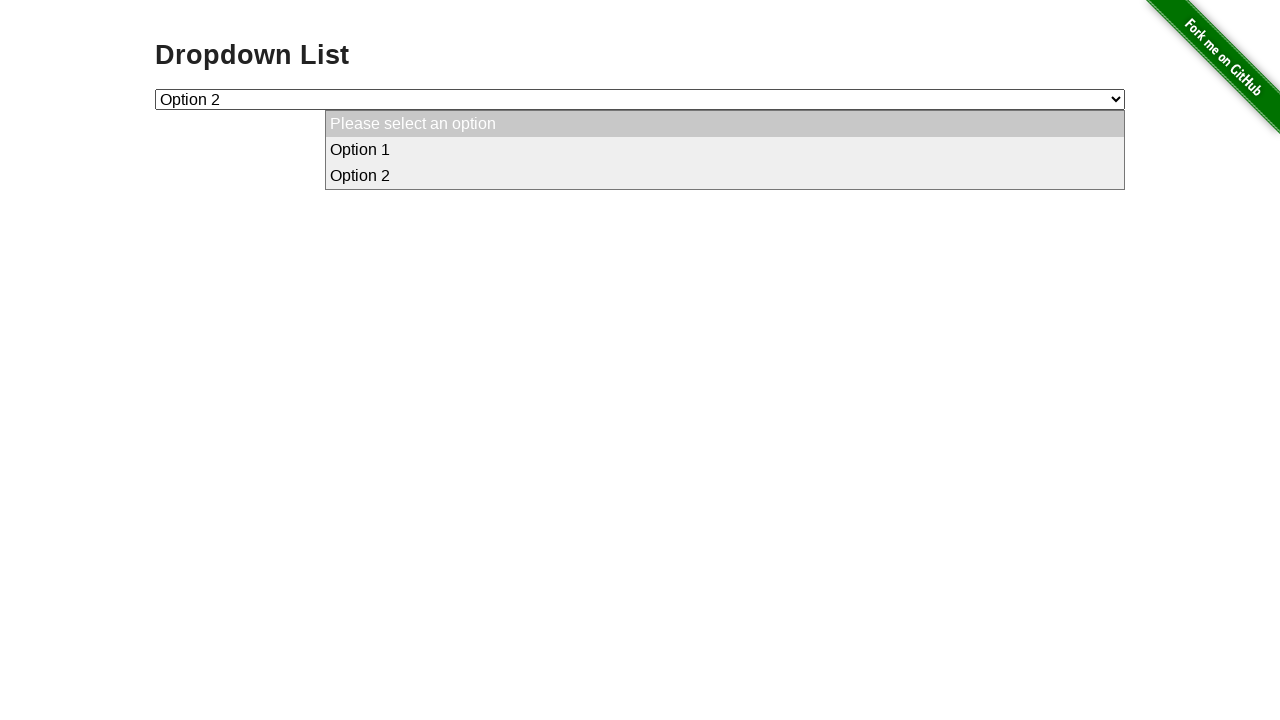